Tests the default state of radio buttons and a submit button on a math page, verifying that the "people" radio is selected by default, "robots" radio is not selected, and the submit button becomes disabled after a 10-second timeout.

Starting URL: http://suninjuly.github.io/math.html

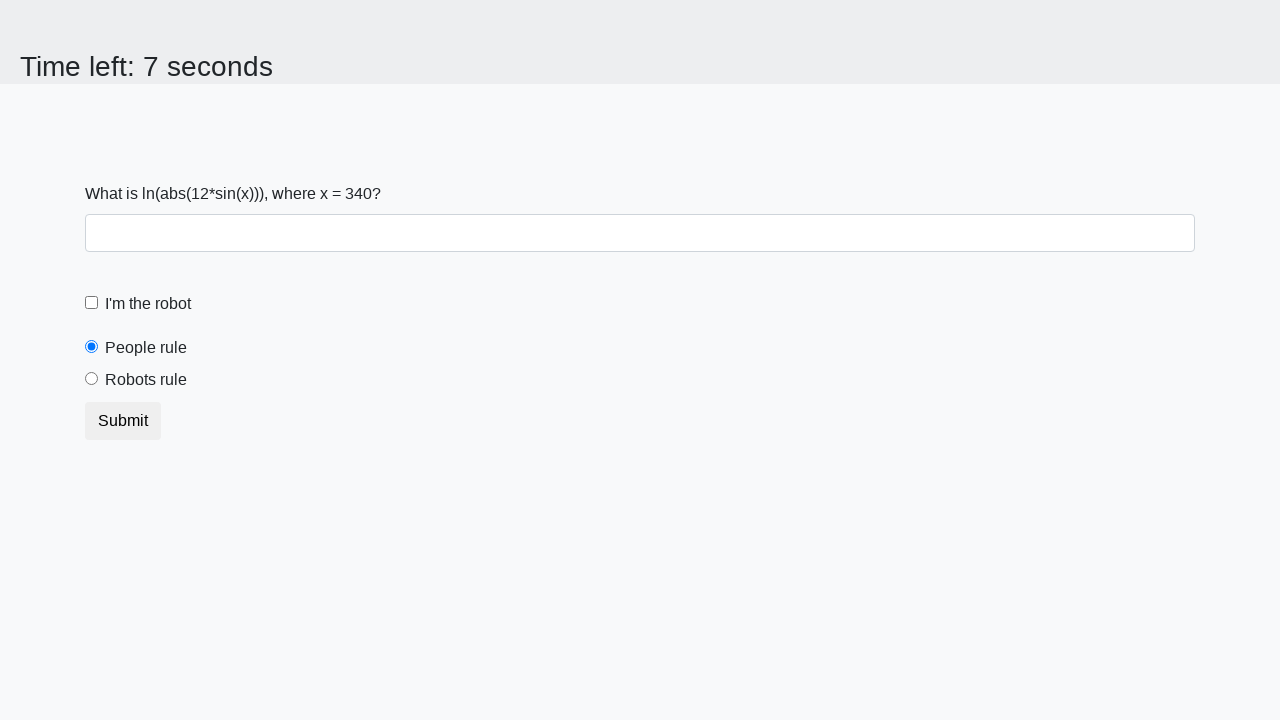

Located people radio button element
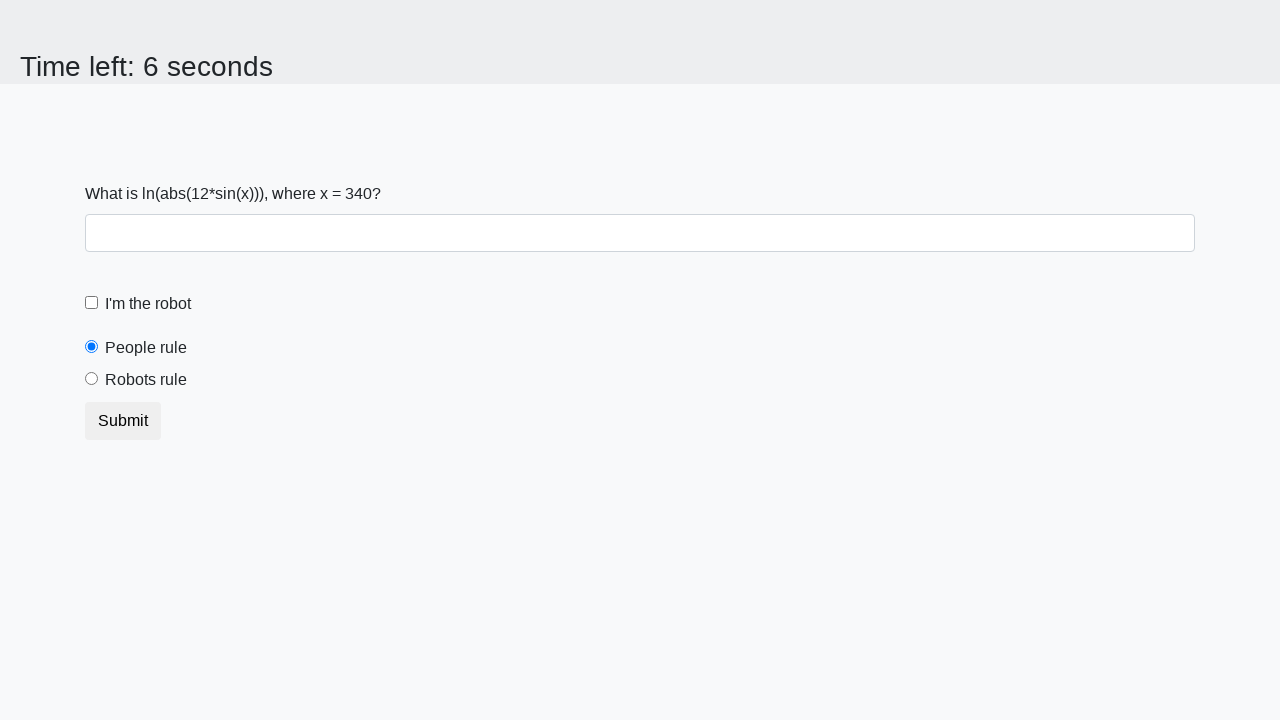

Verified people radio button is selected by default
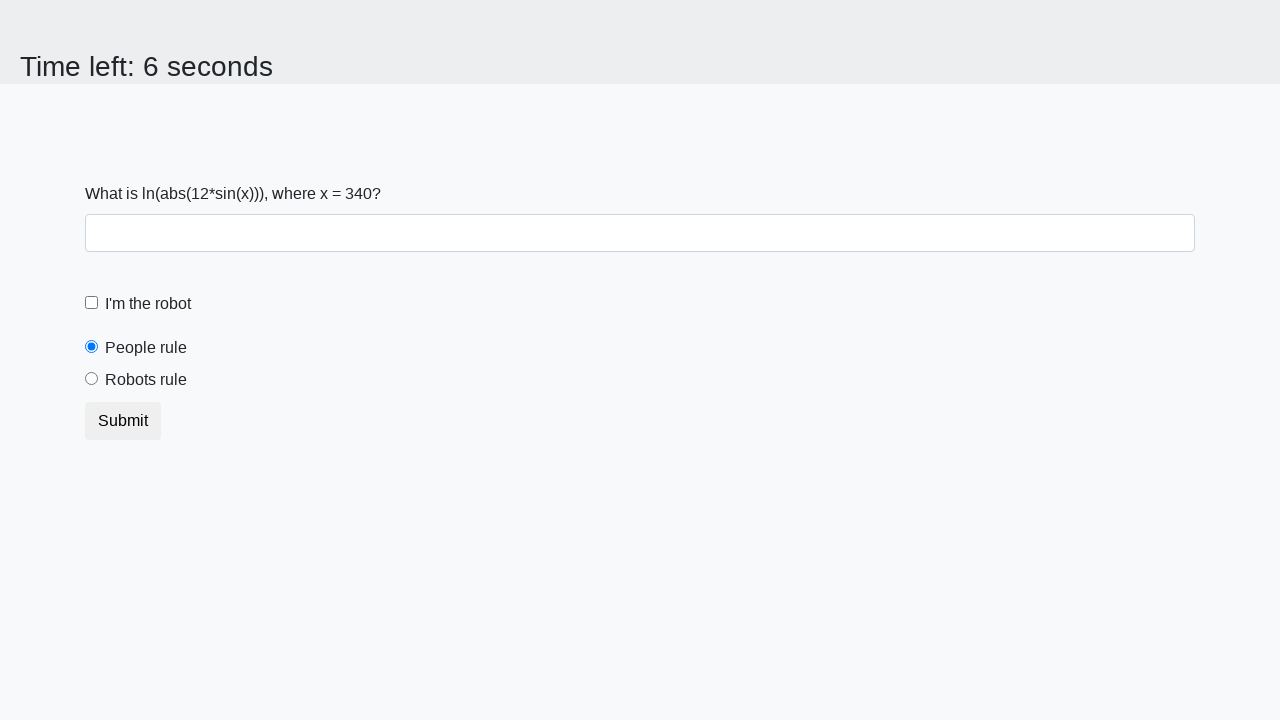

Located robots radio button element
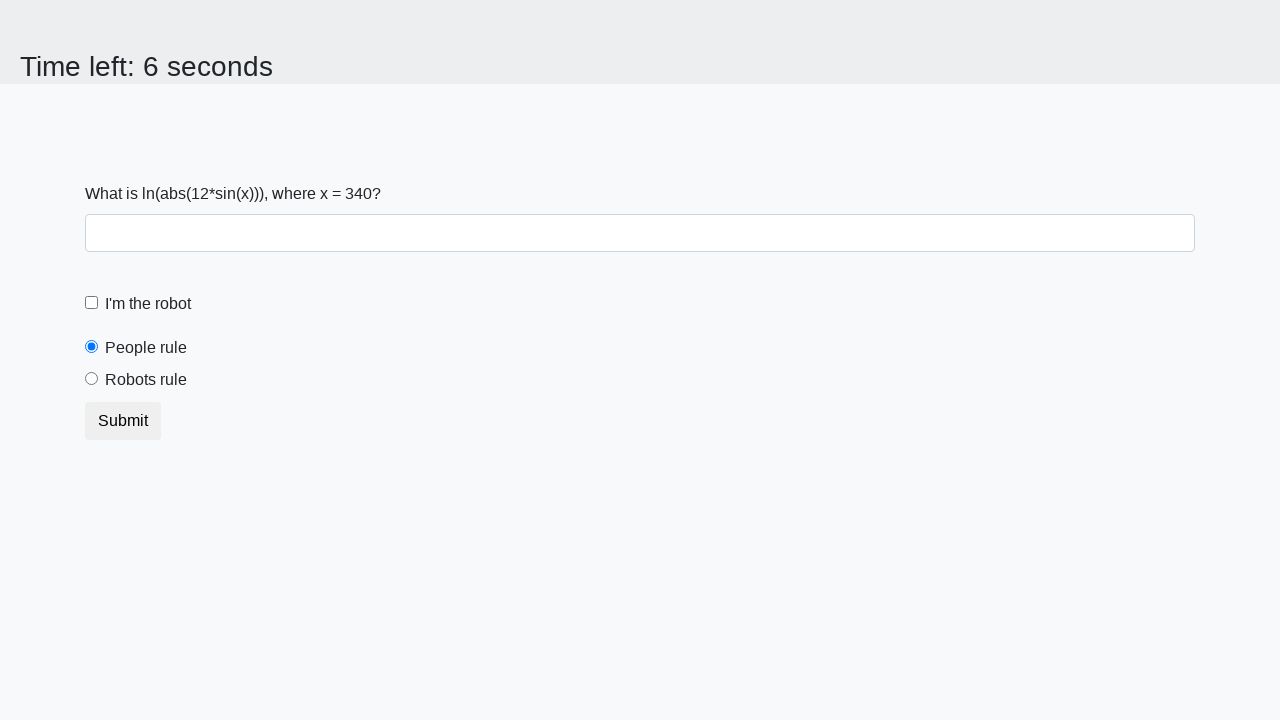

Verified robots radio button is not selected
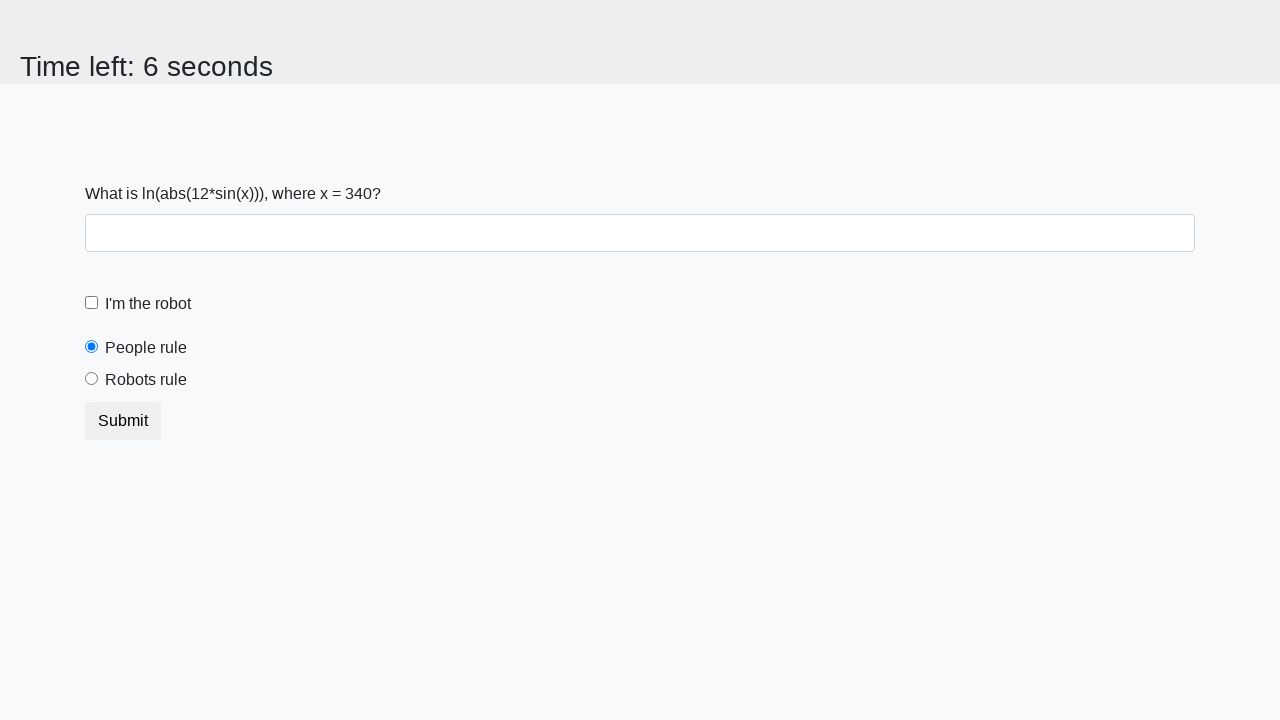

Located submit button element
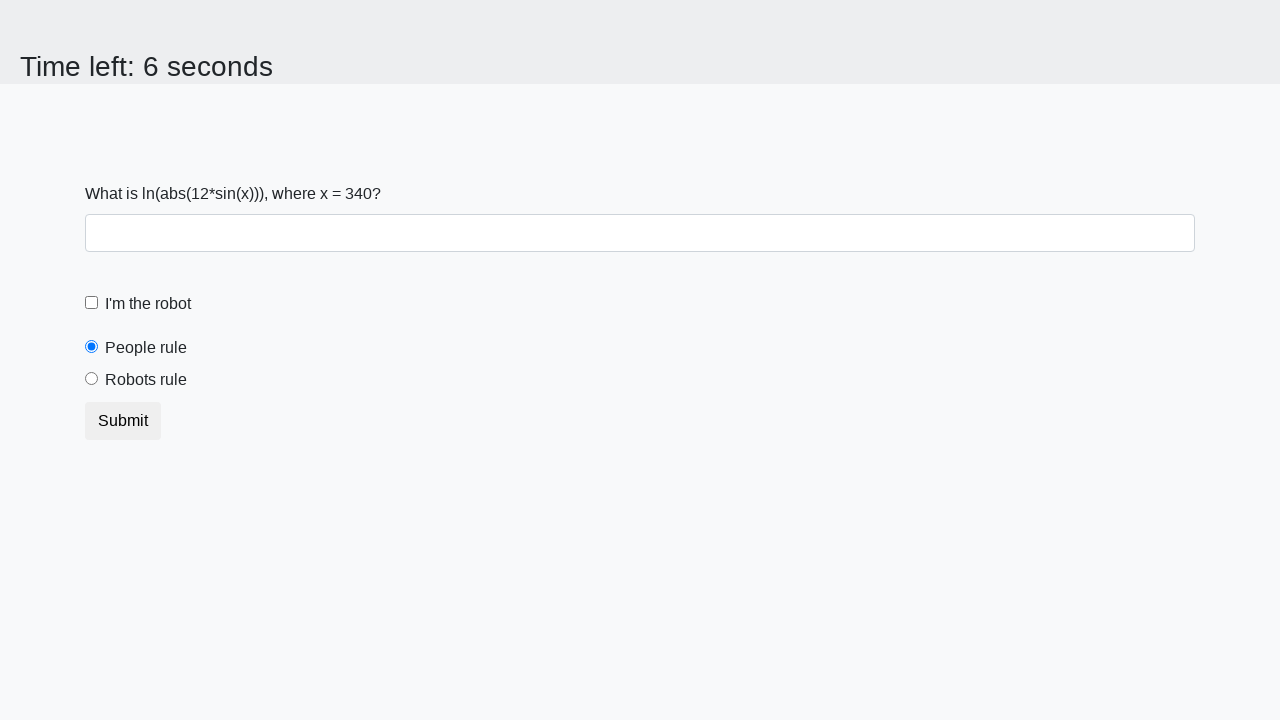

Verified submit button is enabled initially
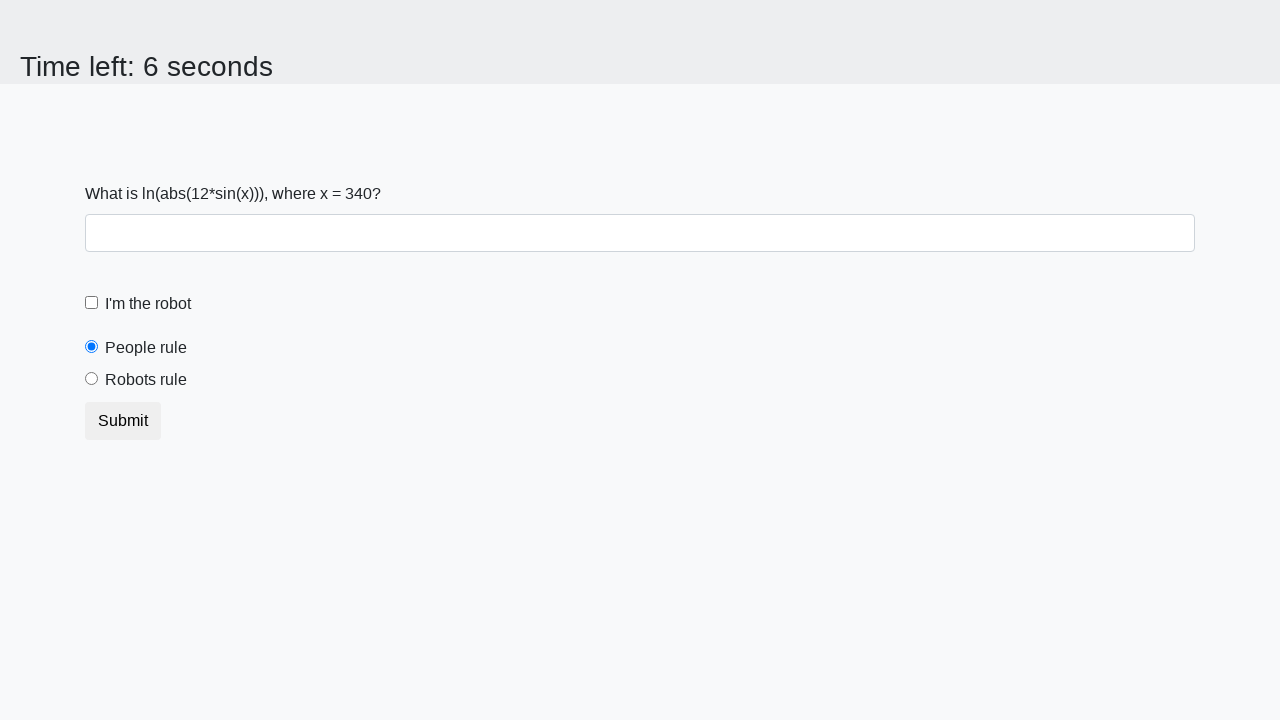

Waited 10 seconds for timeout
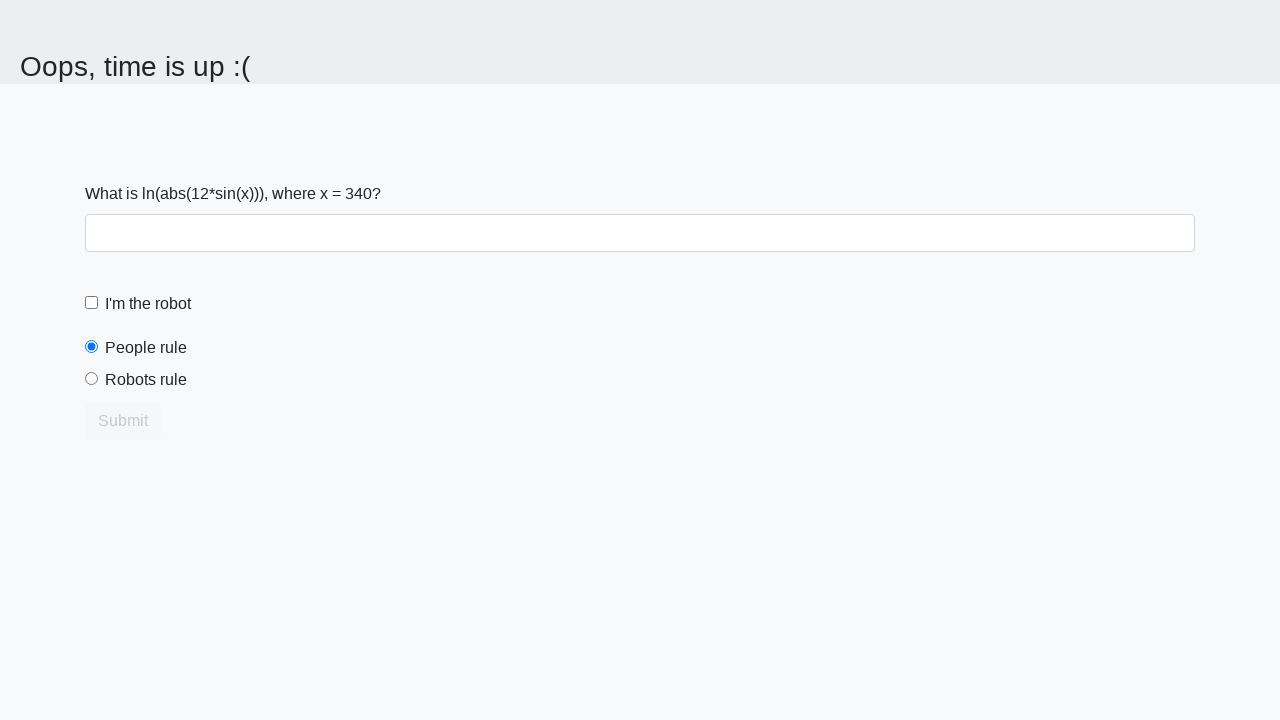

Verified submit button is disabled after 10-second timeout
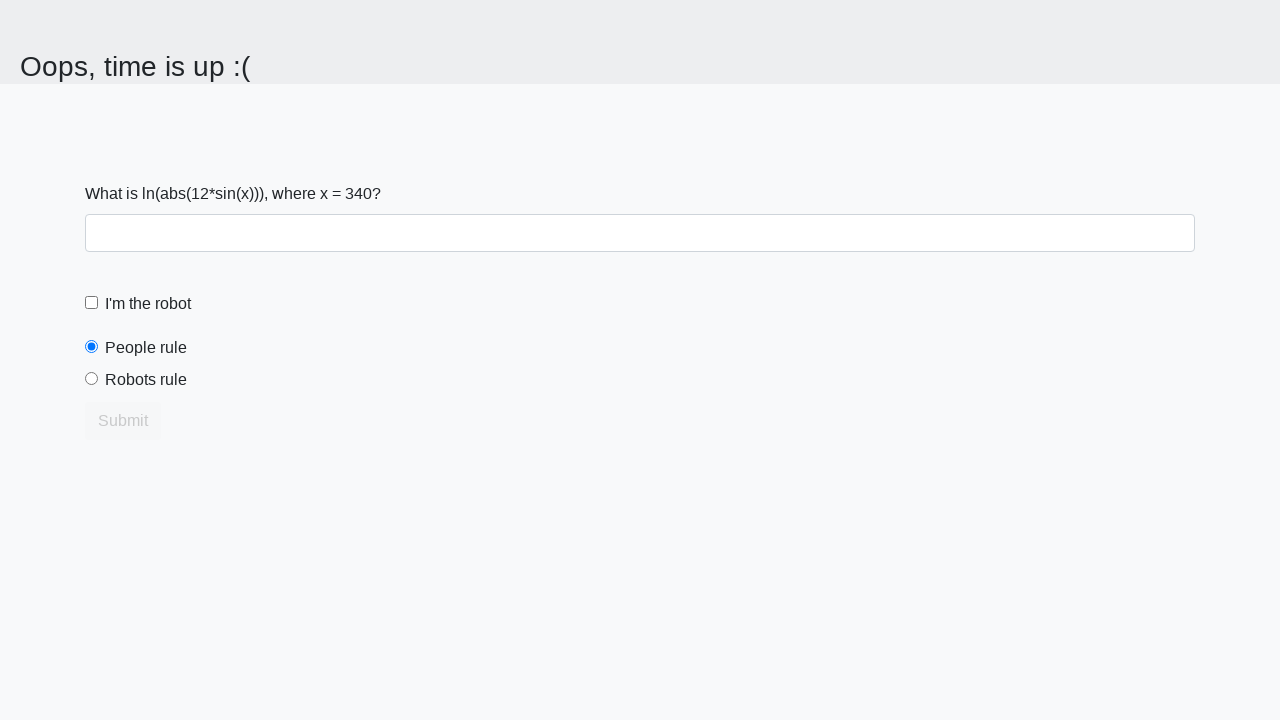

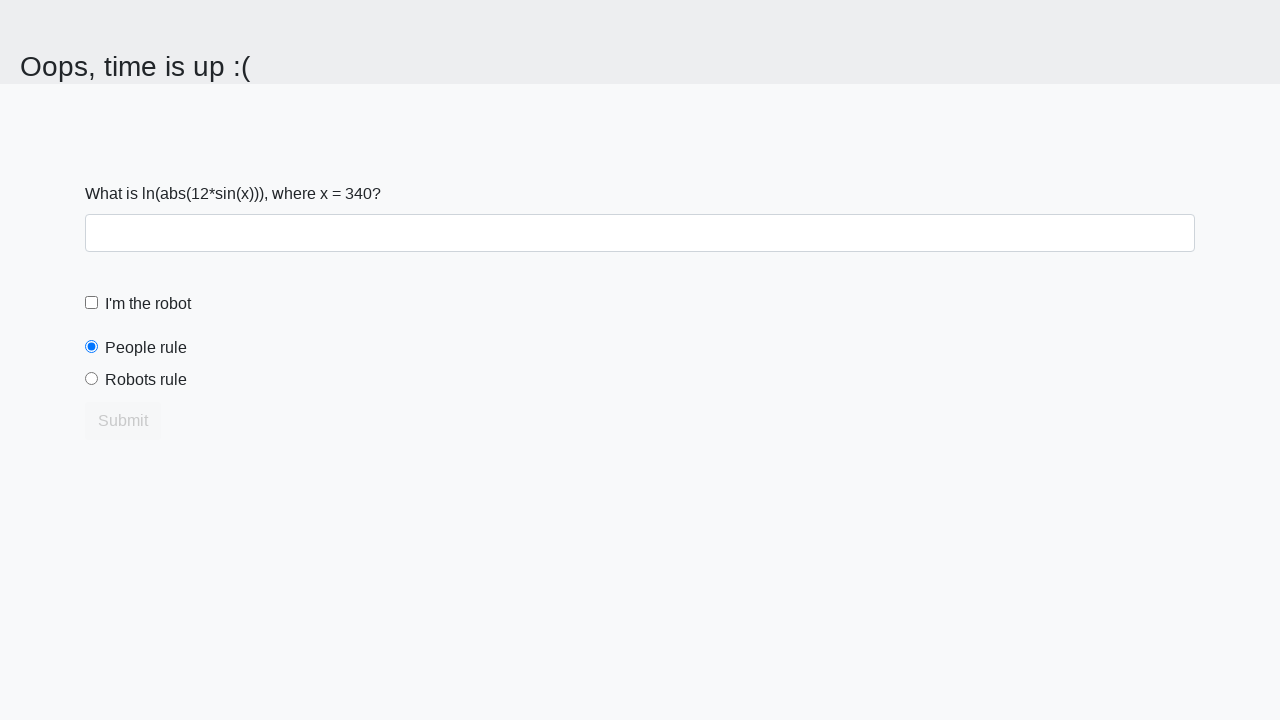